Tests JavaScript confirm dialog by dismissing it and verifying the cancel result

Starting URL: https://the-internet.herokuapp.com/

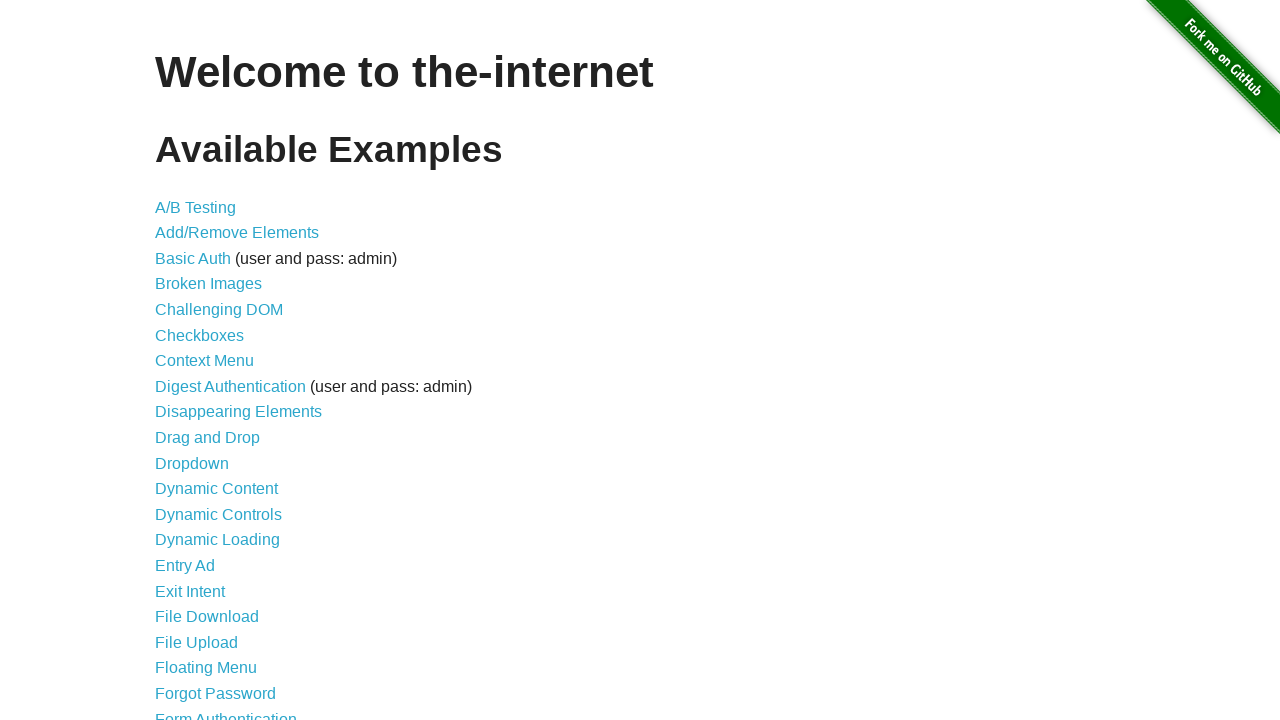

Clicked on JavaScript Alerts link at (214, 361) on a[href='/javascript_alerts']
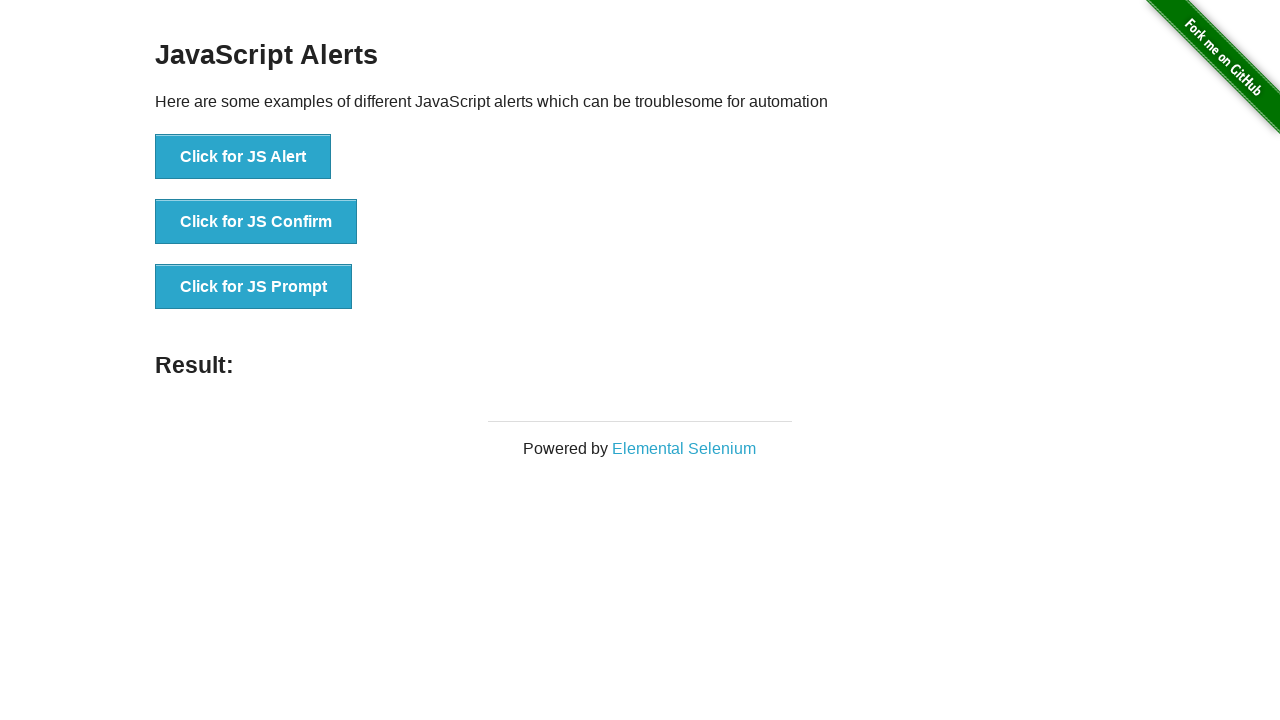

Clicked button to trigger JavaScript confirm dialog at (256, 222) on button[onclick='jsConfirm()']
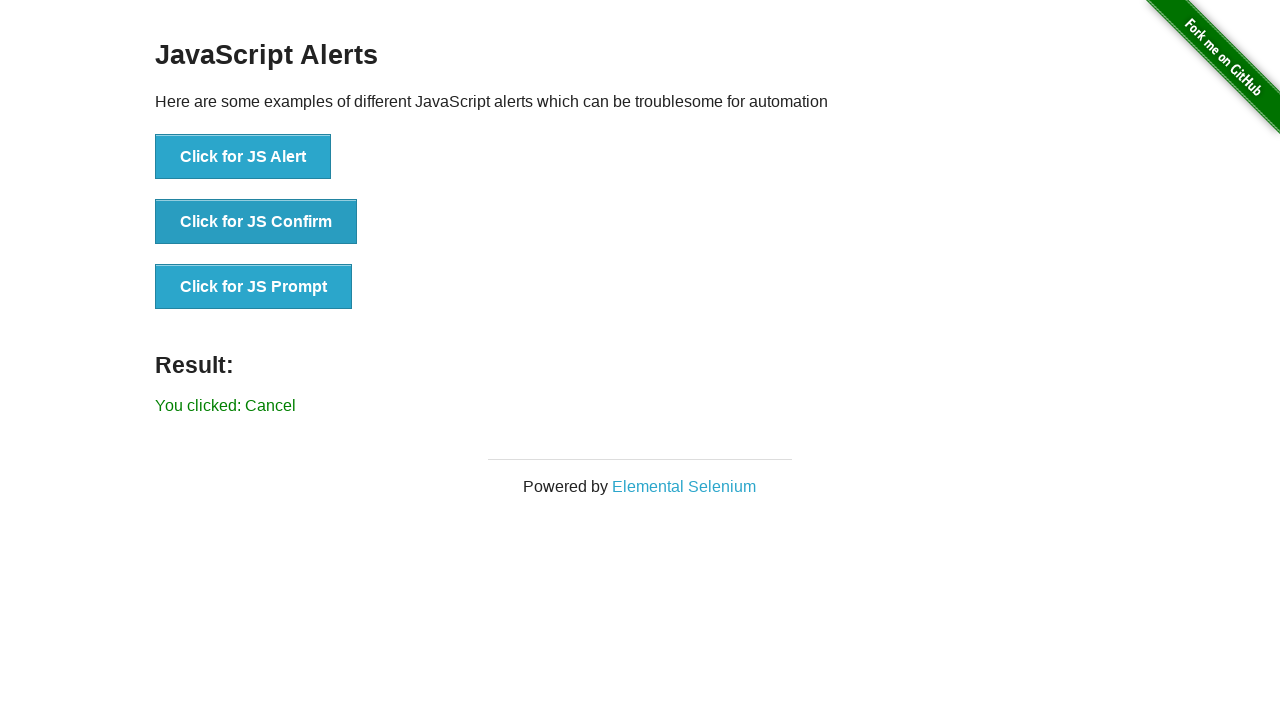

Set up dialog handler to dismiss the confirm dialog
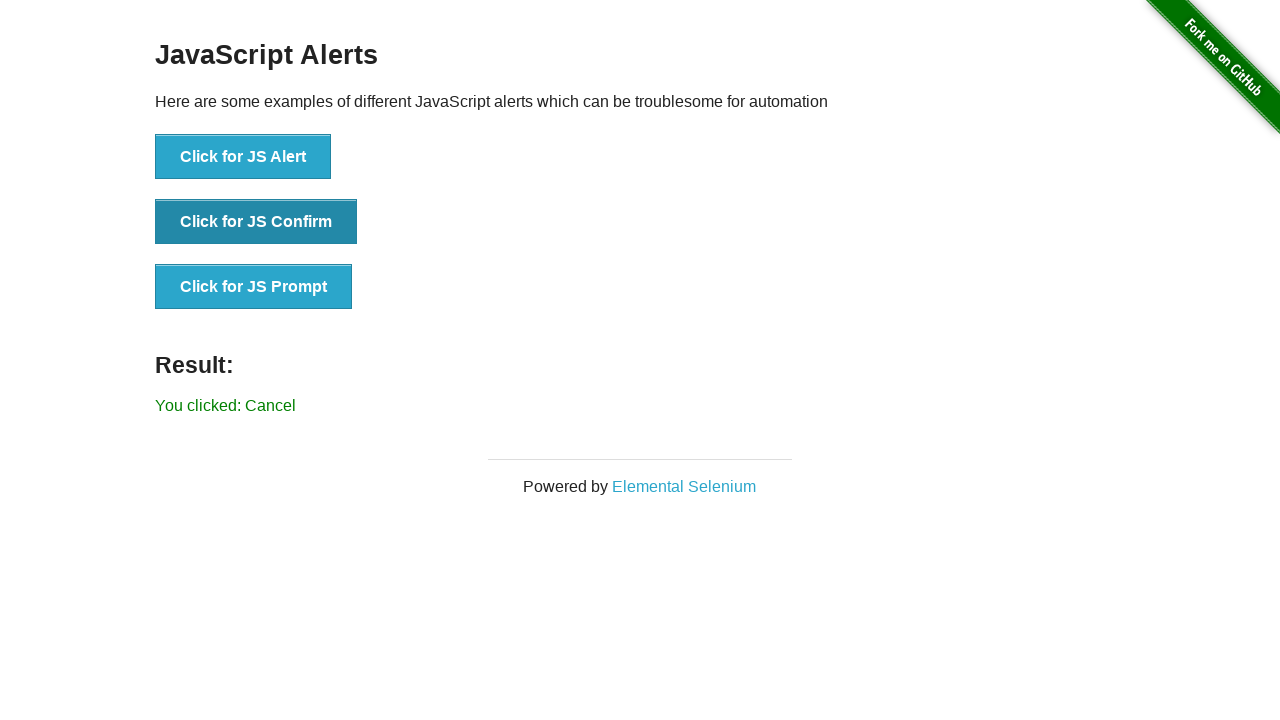

Verified result text shows 'You clicked: Cancel'
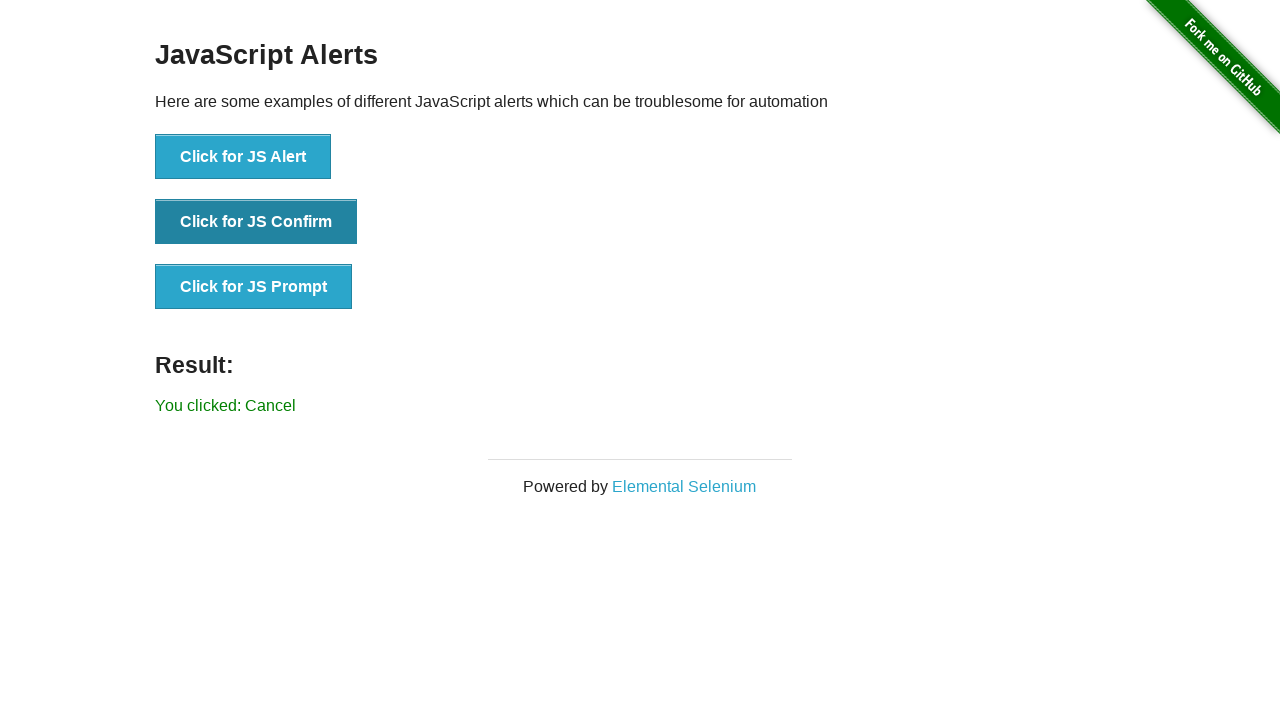

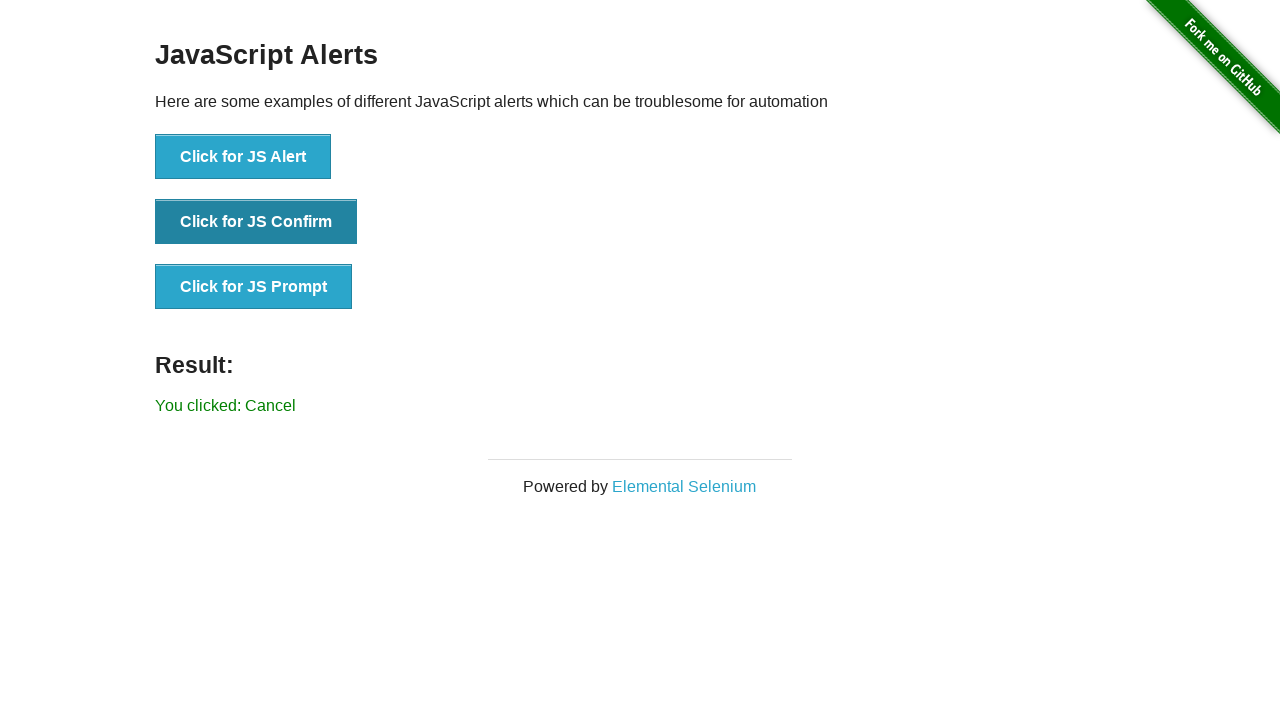